Tests W3Schools contentEditable example by switching to an iframe, clearing existing text, typing new text with cursor manipulation, and verifying the content is updated correctly.

Starting URL: https://www.w3schools.com/tags/tryit.asp?filename=tryhtml5_global_contenteditable

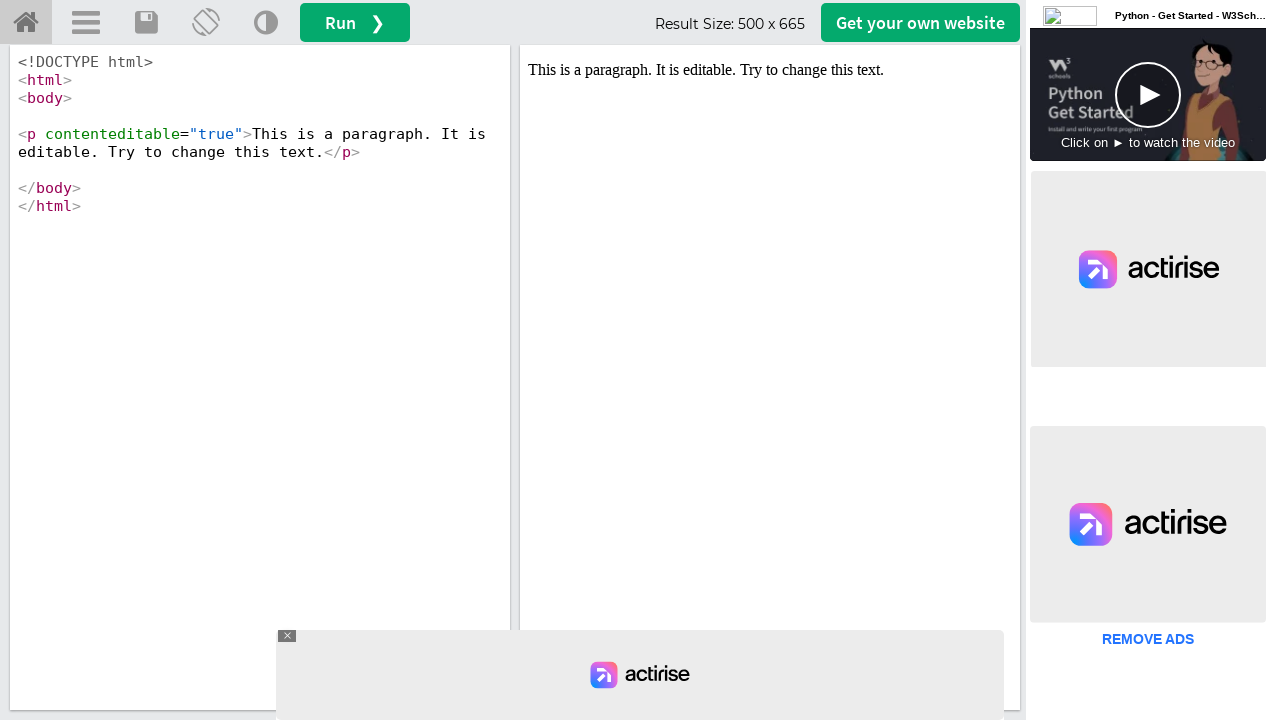

Set viewport size to 1100x400
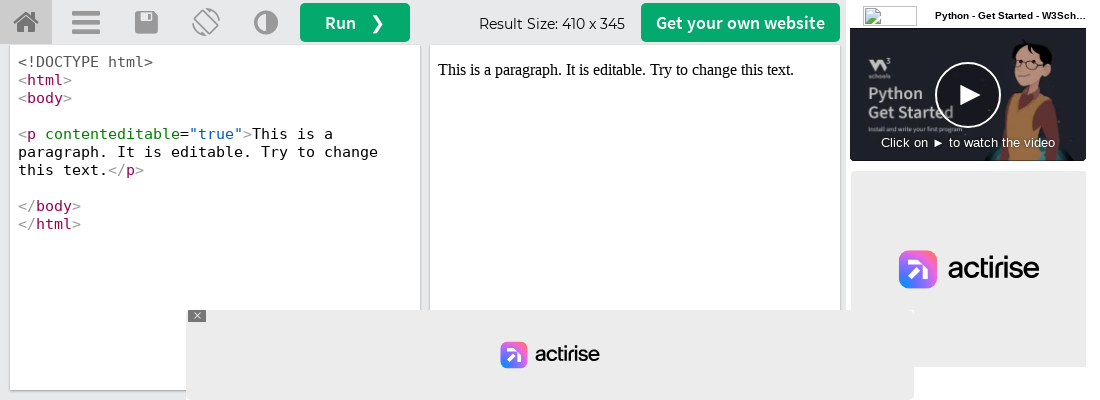

Located iframe with id 'iframeResult'
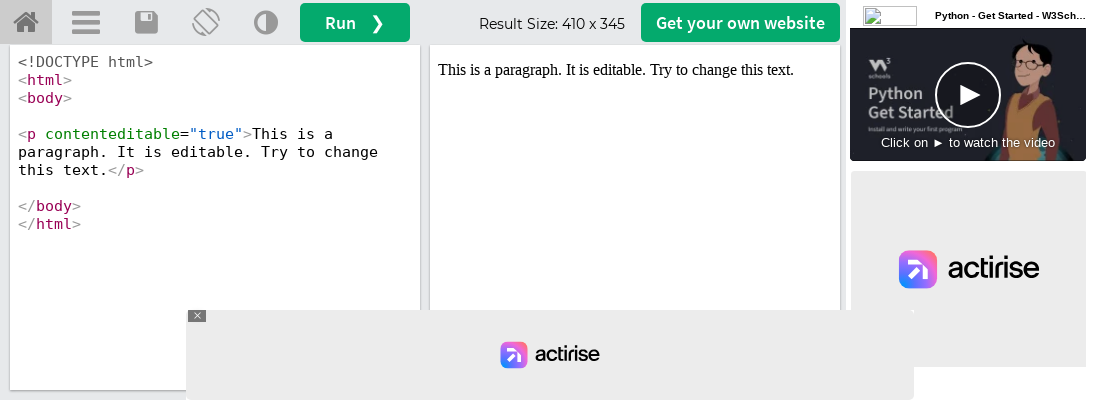

Clicked contentEditable element at (635, 70) on #iframeResult >> internal:control=enter-frame >> [contenteditable='true']
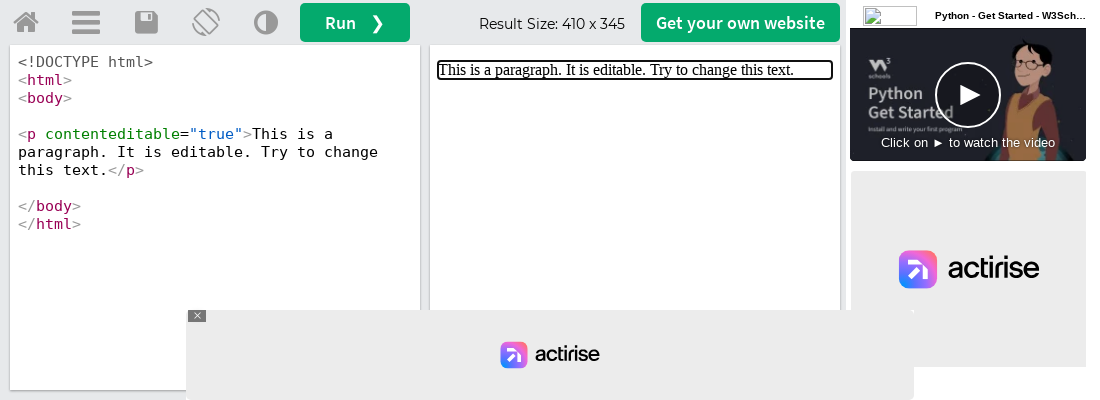

Selected all text with Meta+A on #iframeResult >> internal:control=enter-frame >> [contenteditable='true']
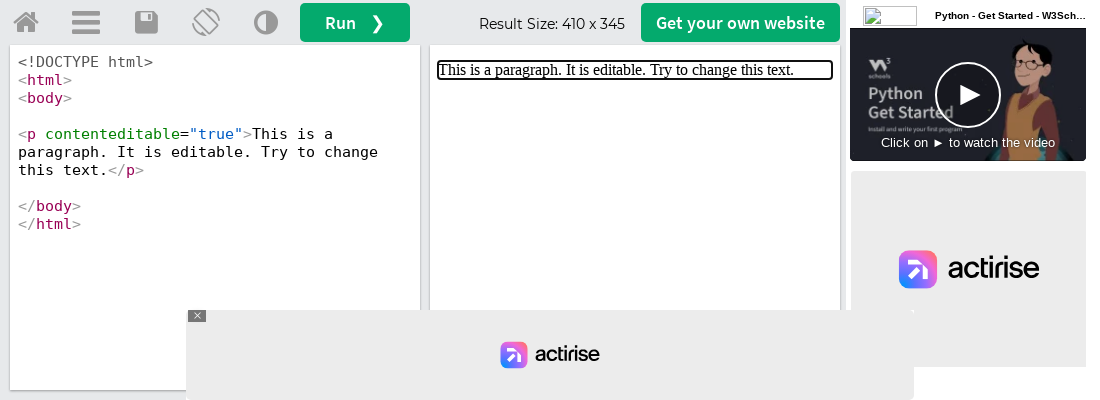

Deleted selected text on #iframeResult >> internal:control=enter-frame >> [contenteditable='true']
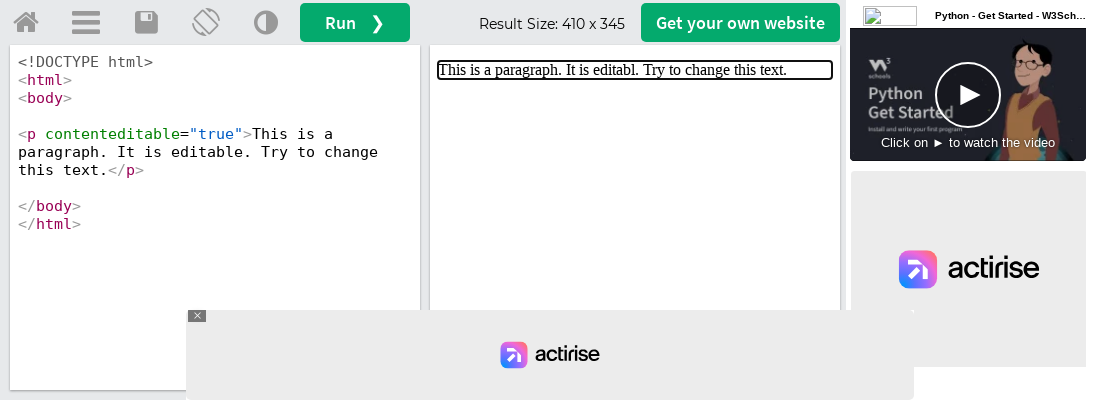

Clicked contentEditable element again to ensure focus at (635, 70) on #iframeResult >> internal:control=enter-frame >> [contenteditable='true']
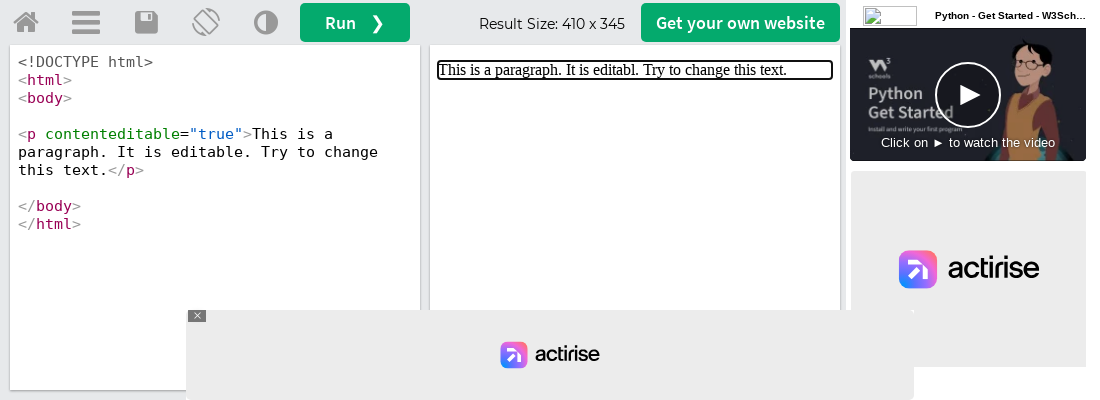

Typed 'la-la-la' into contentEditable element on #iframeResult >> internal:control=enter-frame >> [contenteditable='true']
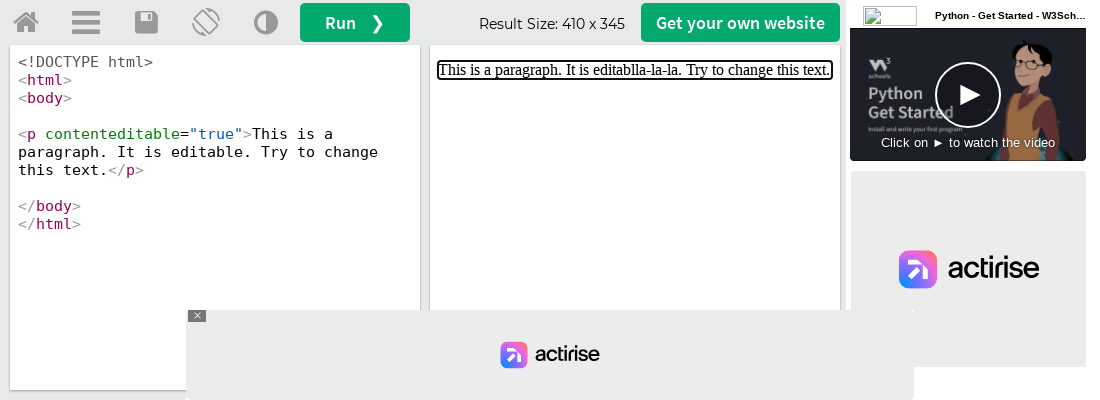

Pressed ArrowLeft to move cursor left (1/3) on #iframeResult >> internal:control=enter-frame >> [contenteditable='true']
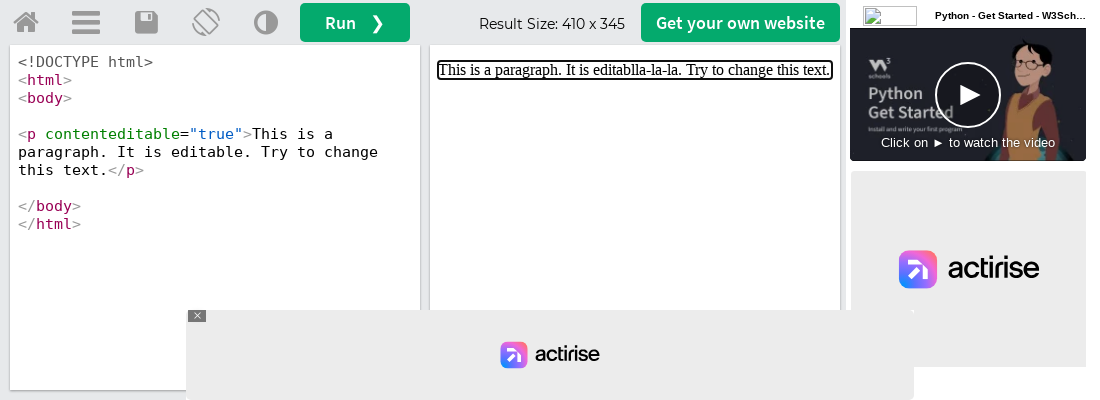

Pressed ArrowLeft to move cursor left (2/3) on #iframeResult >> internal:control=enter-frame >> [contenteditable='true']
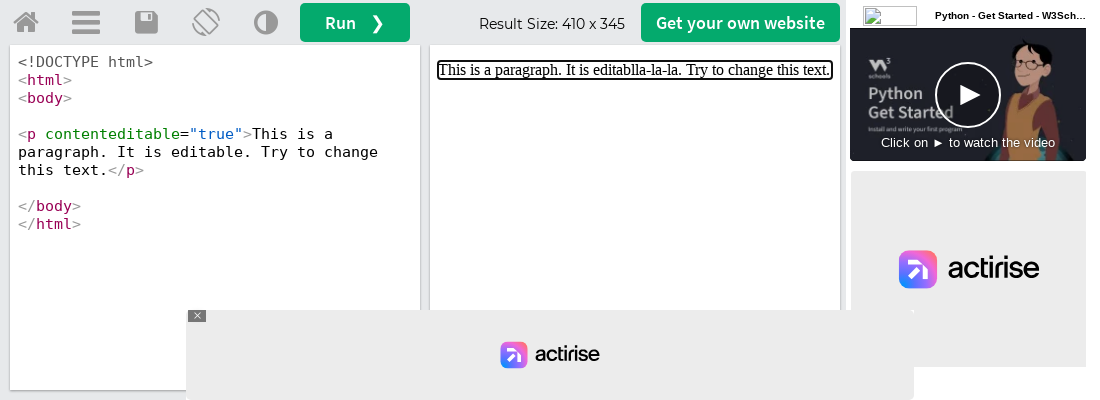

Pressed ArrowLeft to move cursor left (3/3) on #iframeResult >> internal:control=enter-frame >> [contenteditable='true']
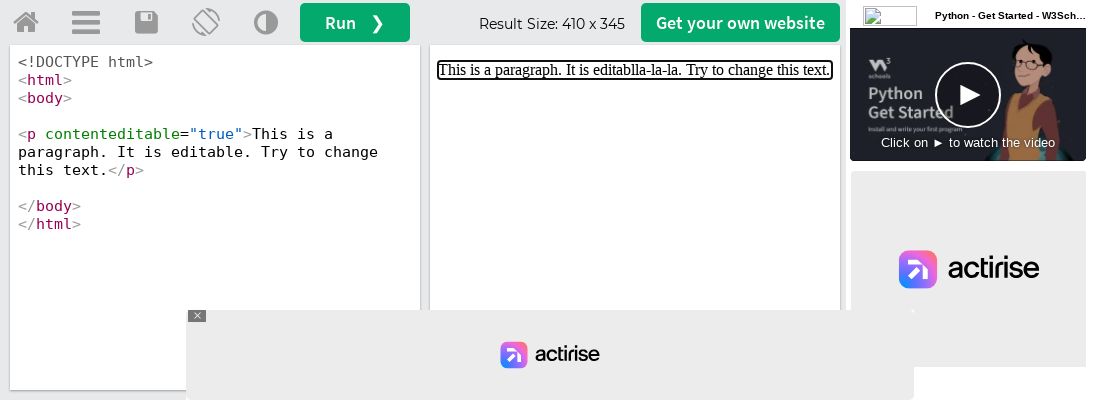

Typed '-lo' at cursor position, resulting in 'la-la-lo-la' on #iframeResult >> internal:control=enter-frame >> [contenteditable='true']
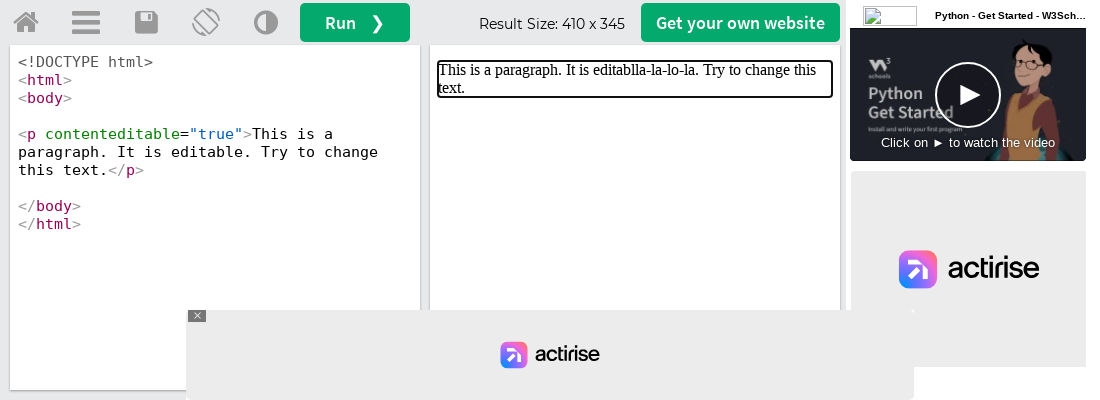

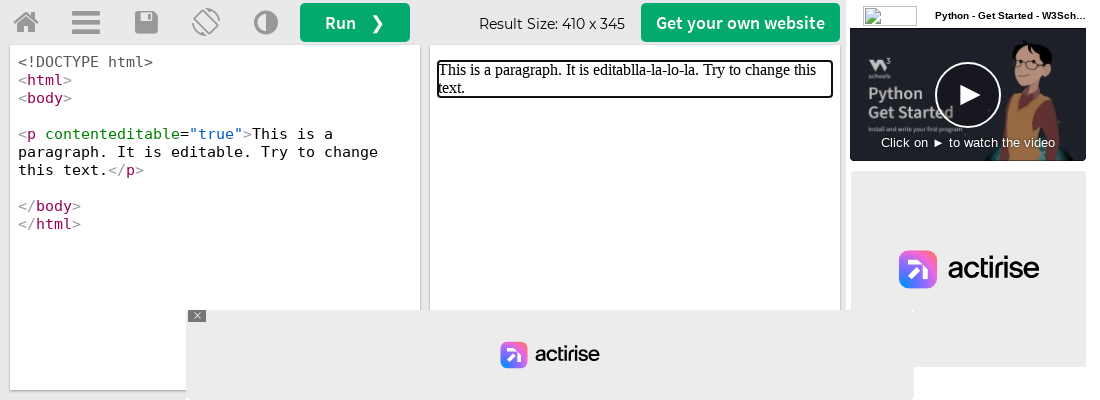